Tests dropdown selection by selecting an option by visible text

Starting URL: http://omayo.blogspot.com

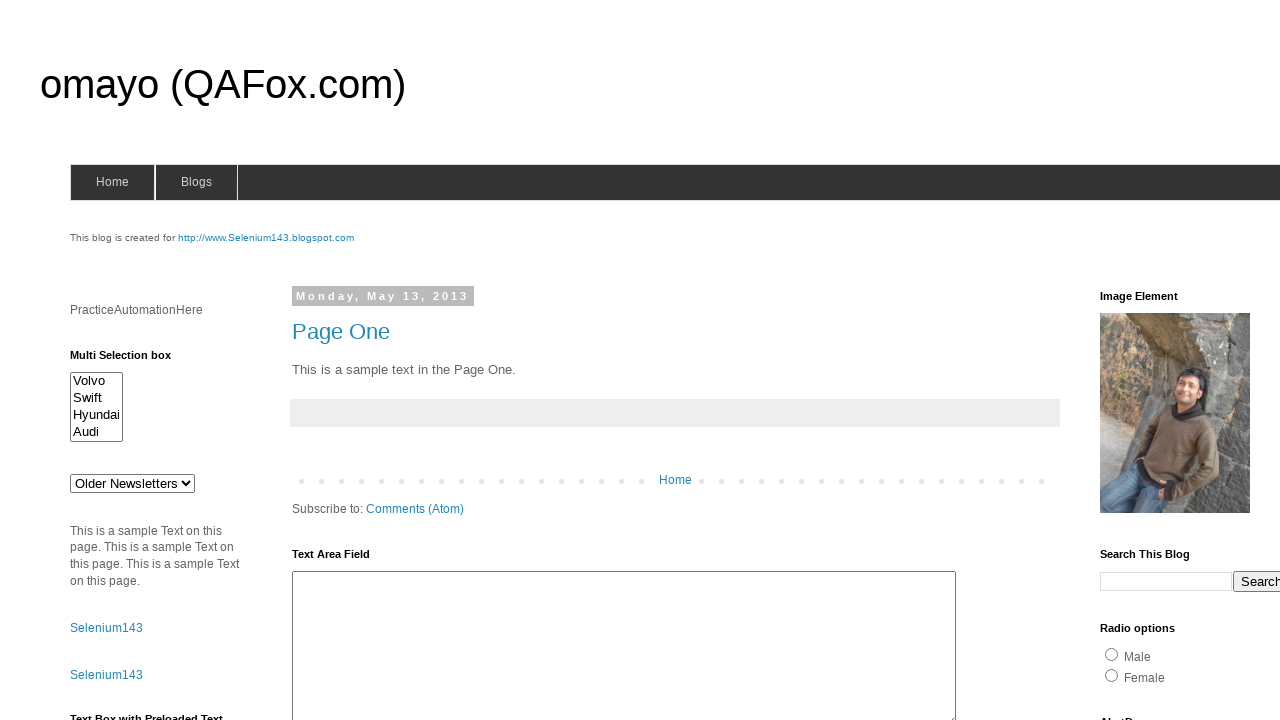

Selected 'doc 3' option from dropdown #drop1 on #drop1
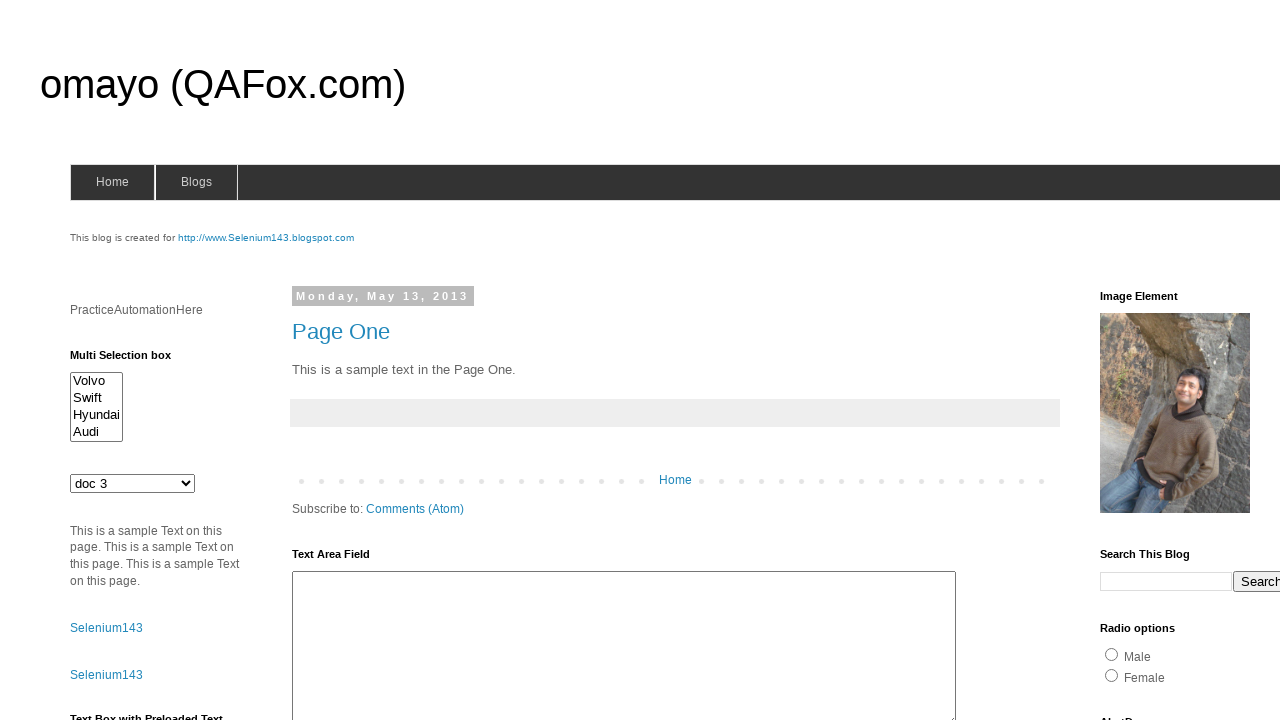

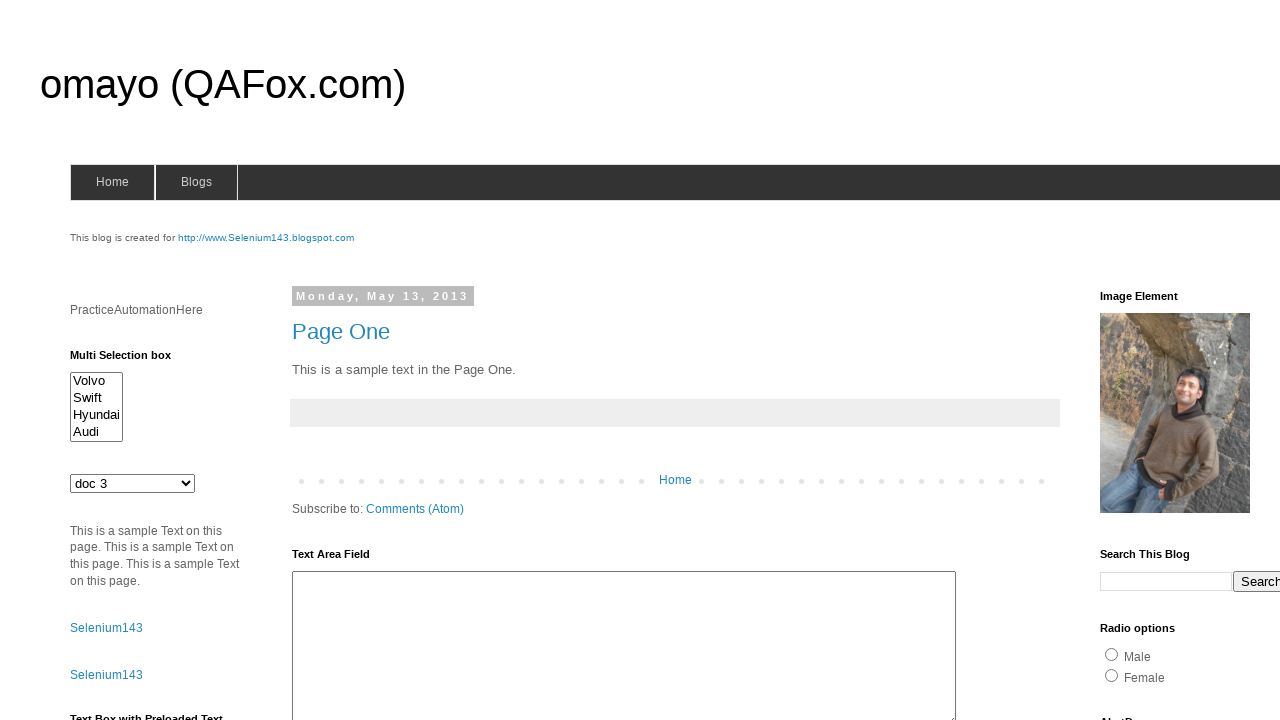